Launches browser and navigates to the OrangeHRM demo site, maximizing the window to verify the page loads successfully.

Starting URL: https://opensource-demo.orangehrmlive.com/

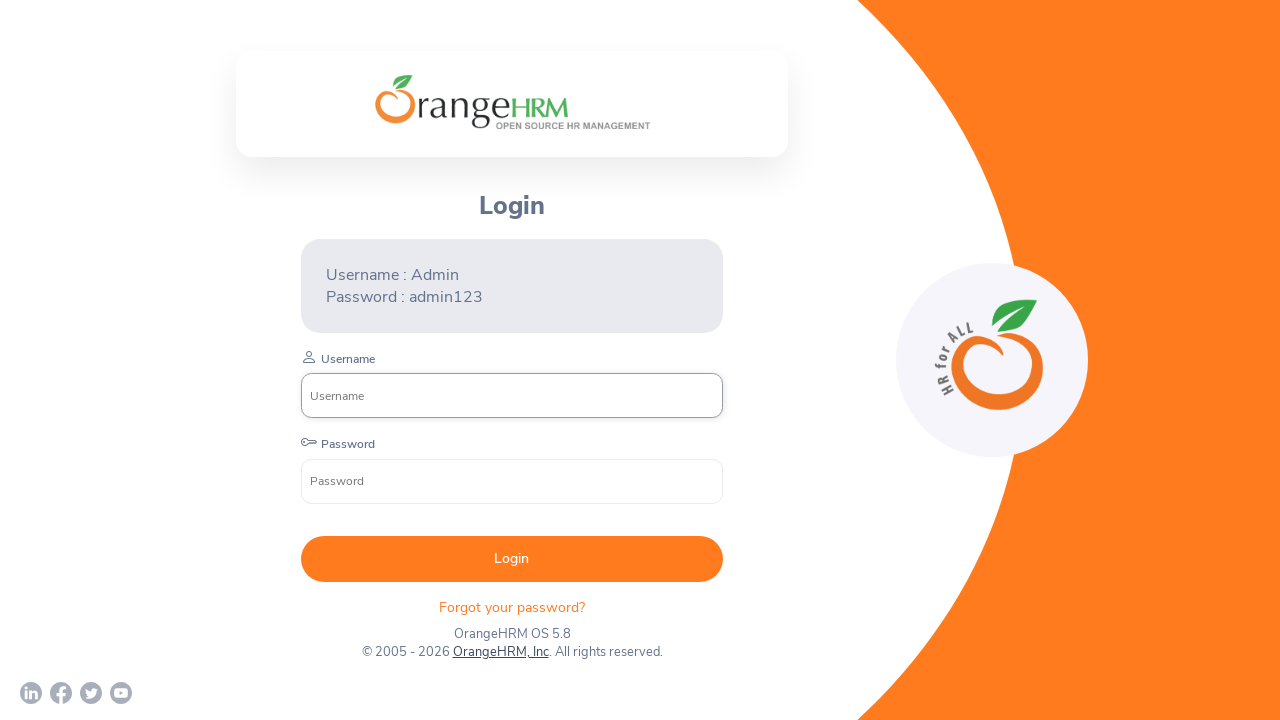

Waited for page DOM content to load
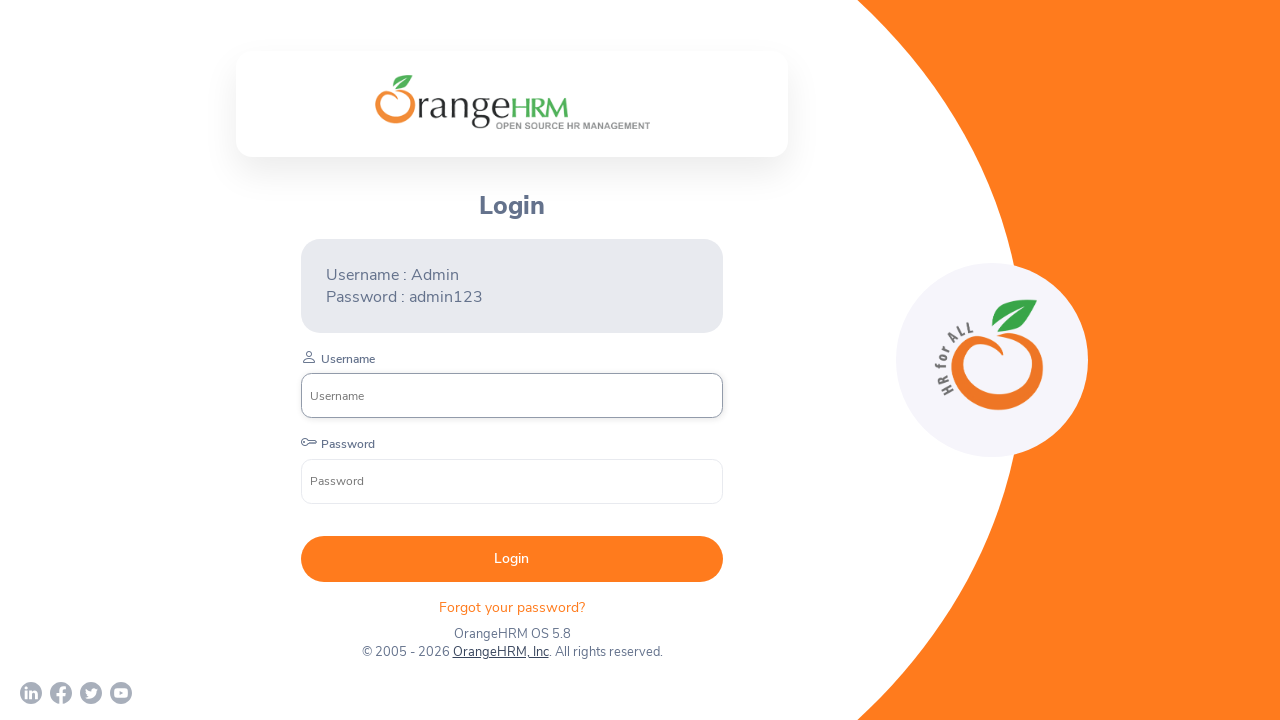

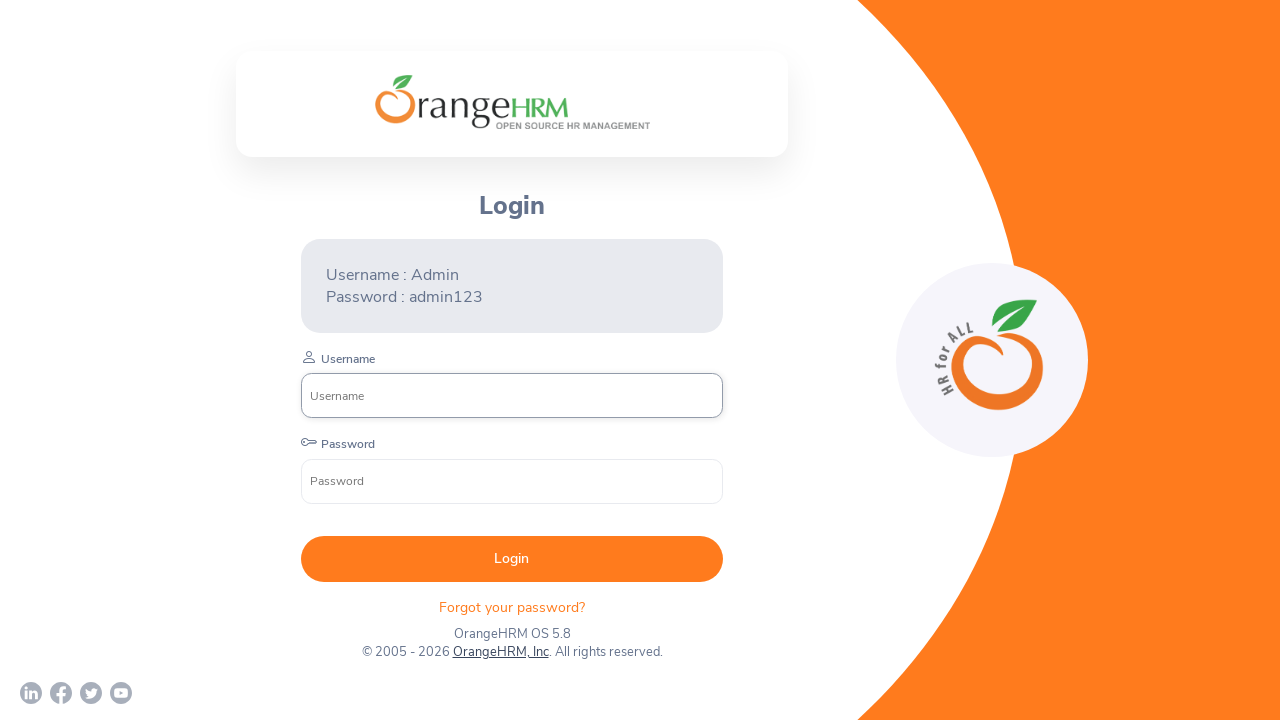